Tests window handling by clicking a button that opens a new window, then switching to the new window and verifying it navigated to the courses page

Starting URL: https://www.letskodeit.com/practice

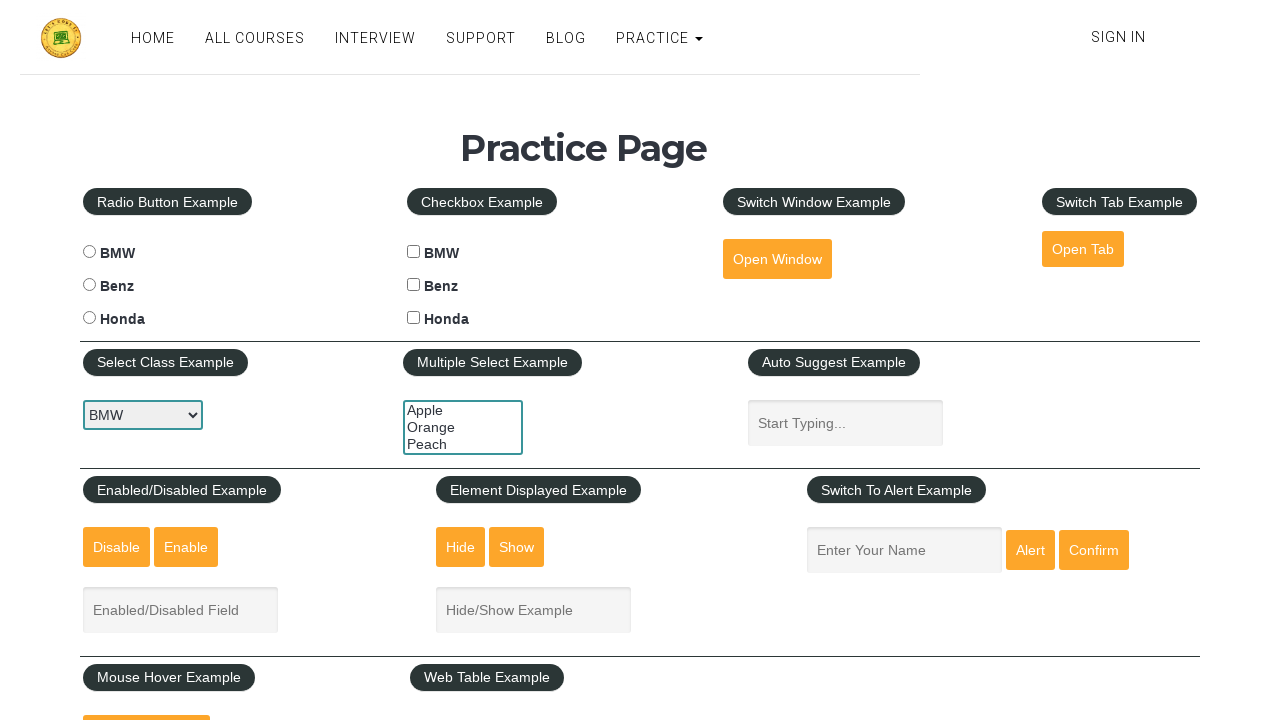

Stored reference to original page/window
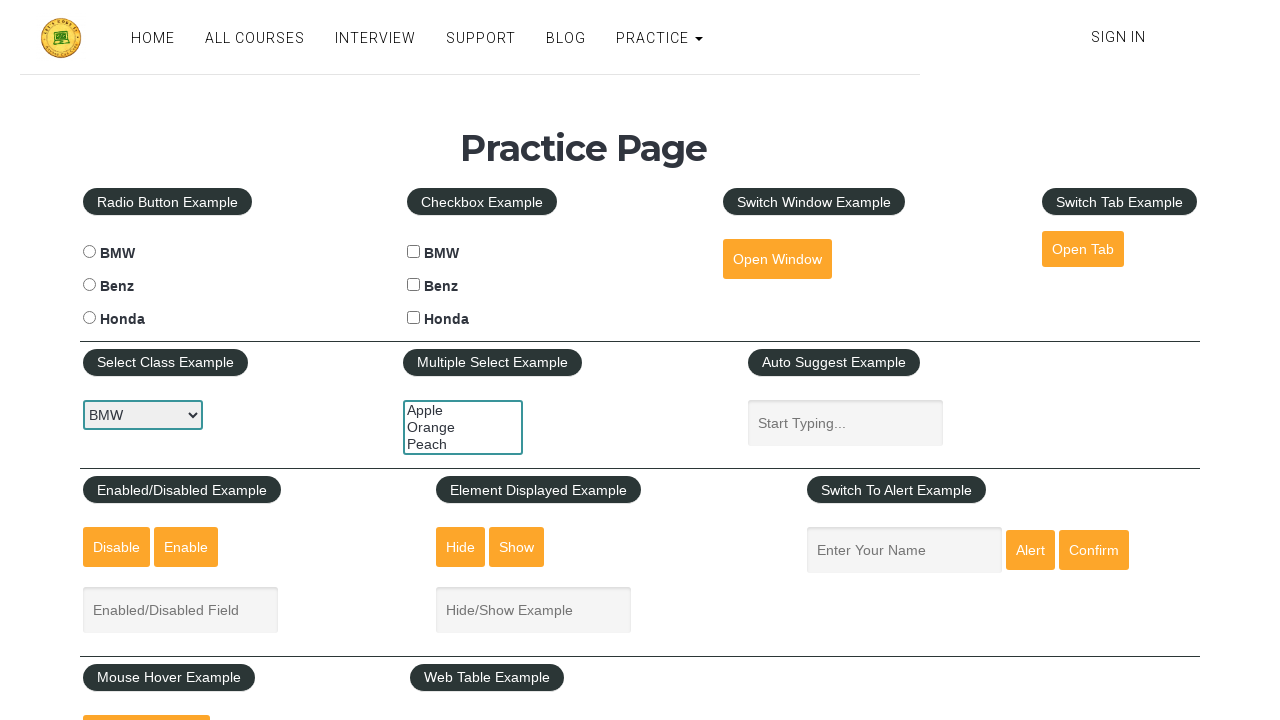

Clicked button to open new window at (777, 259) on #openwindow
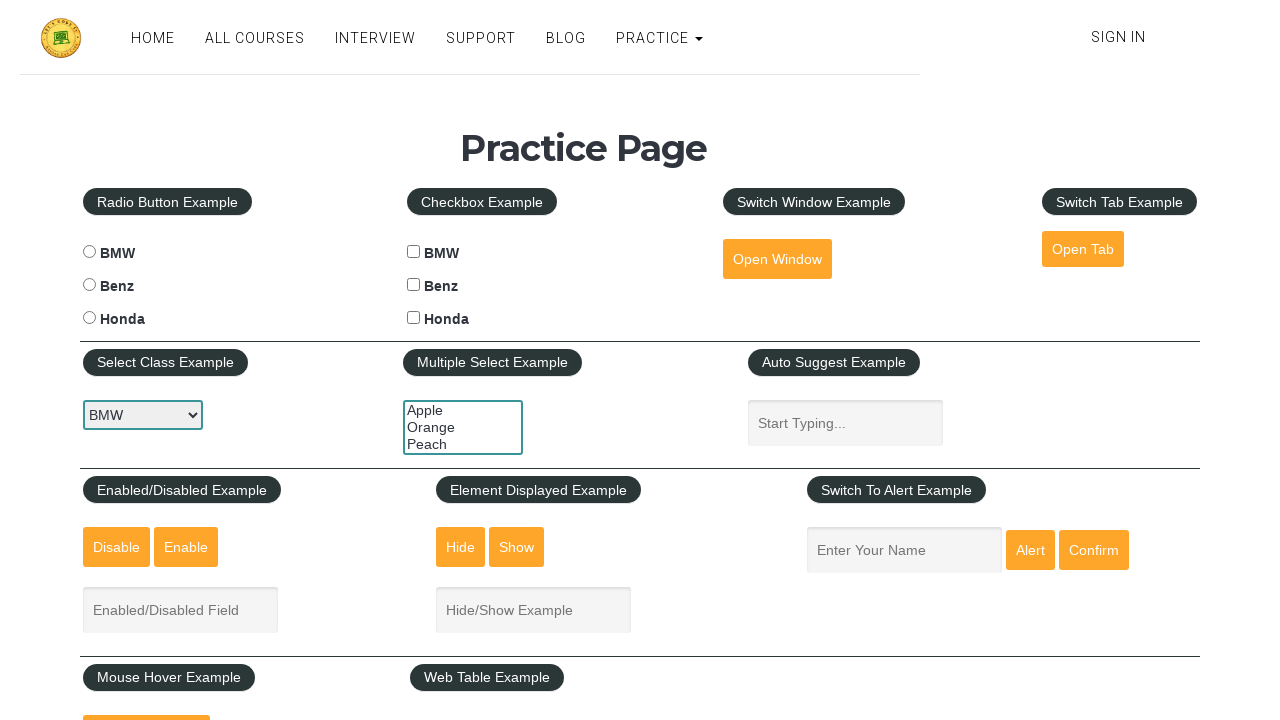

Captured new window/page reference
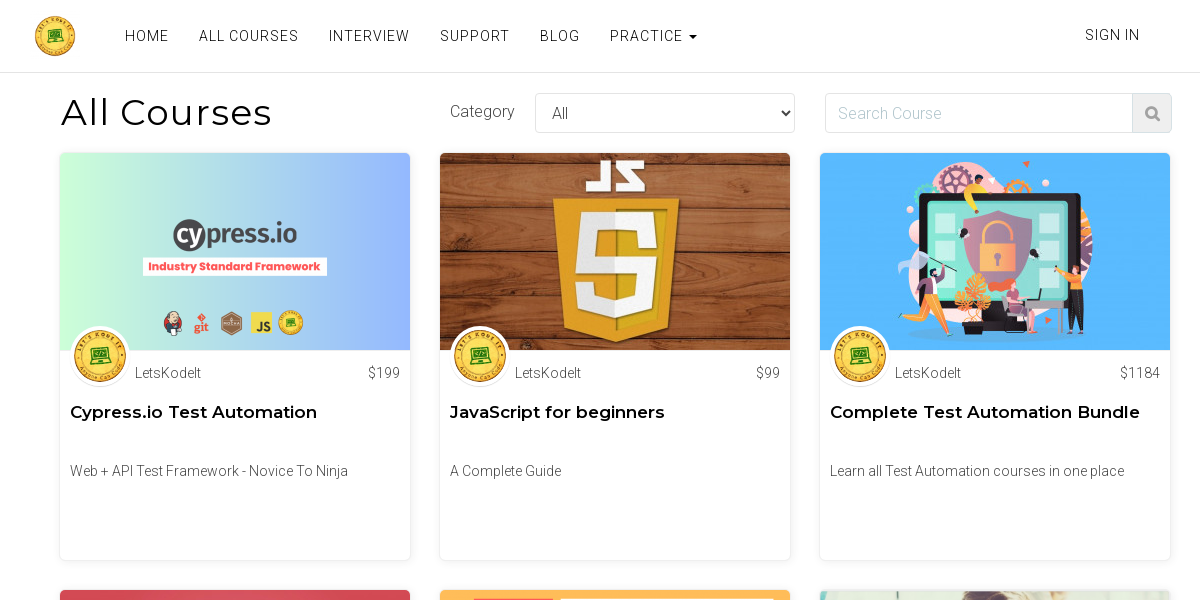

New page finished loading
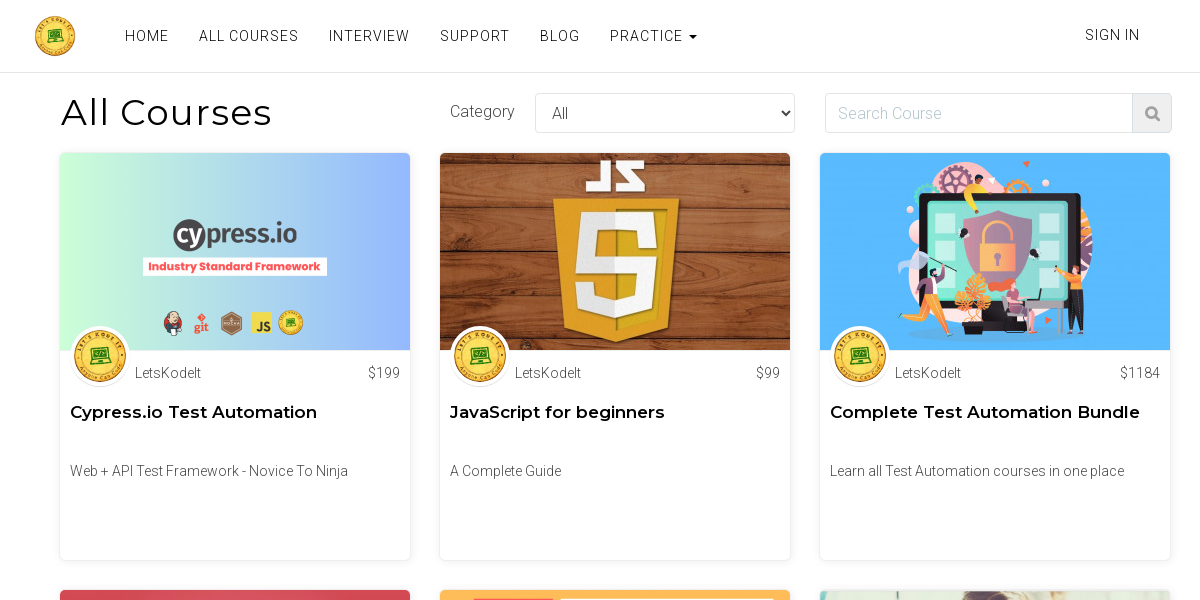

Verified new page navigated to courses page
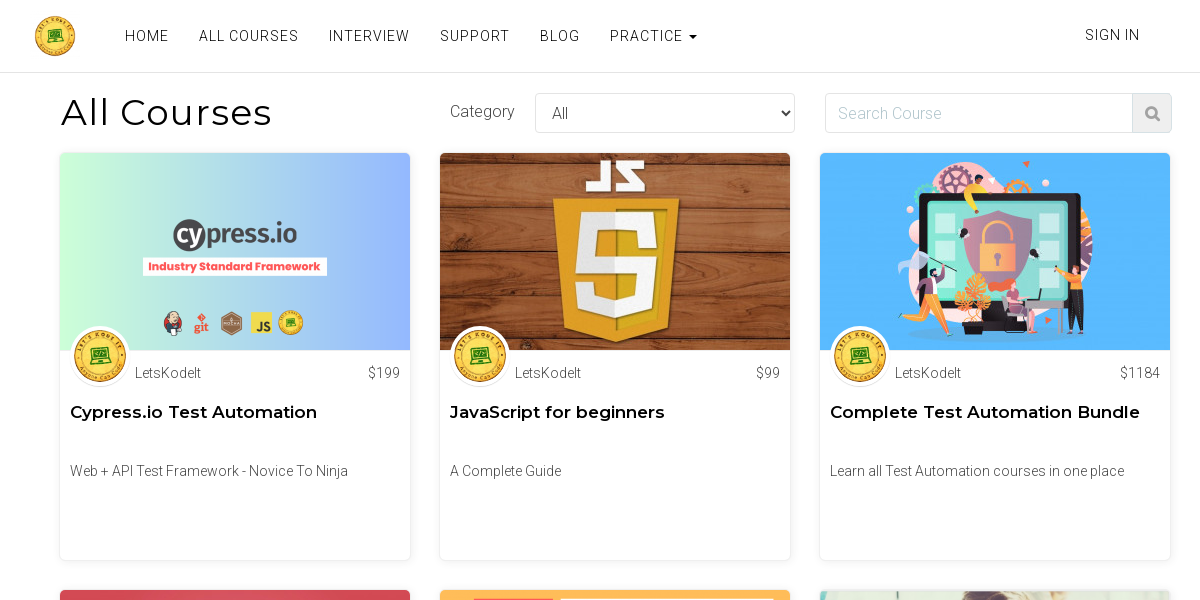

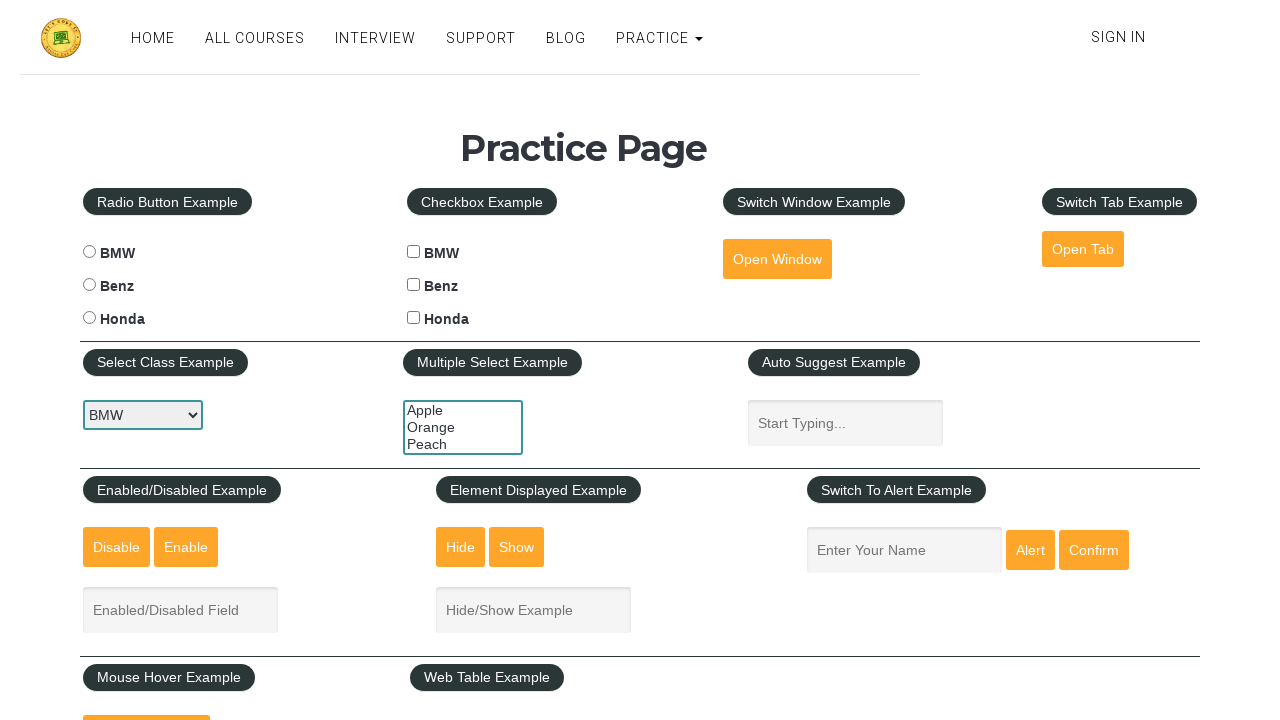